Tests hotel registration flow by clicking sign in, entering a new email address, filling in registration form with name, surname and password, and verifying success message

Starting URL: https://hotel-testlab.coderslab.pl/en/

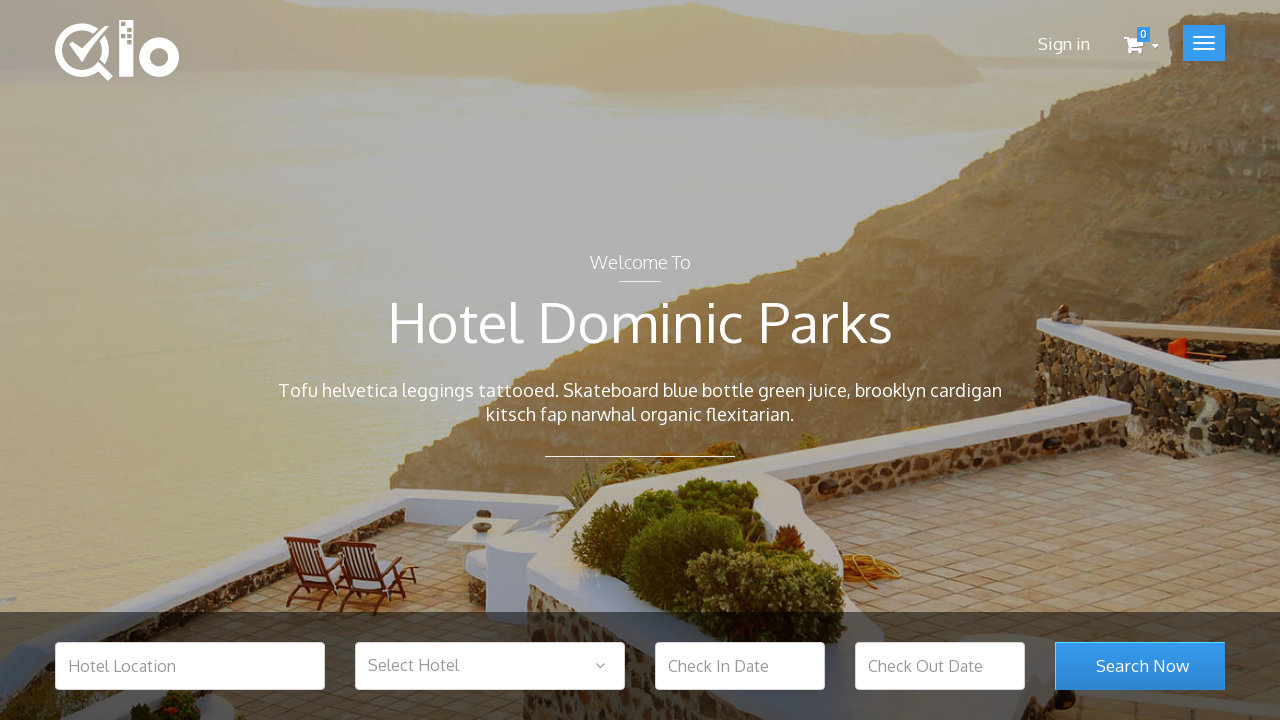

Clicked sign in button at (1064, 44) on span.hide_xs
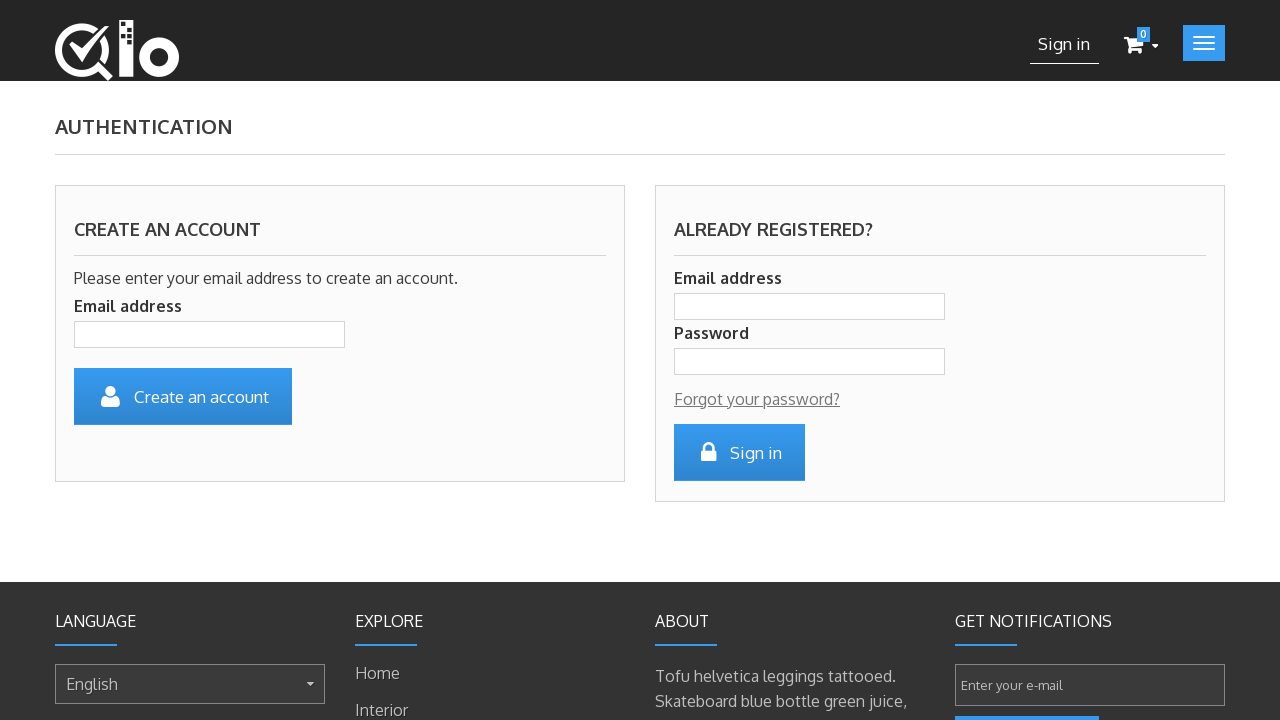

Filled email field with new email address: szy1771999414027@test.com on input[name='email_create']
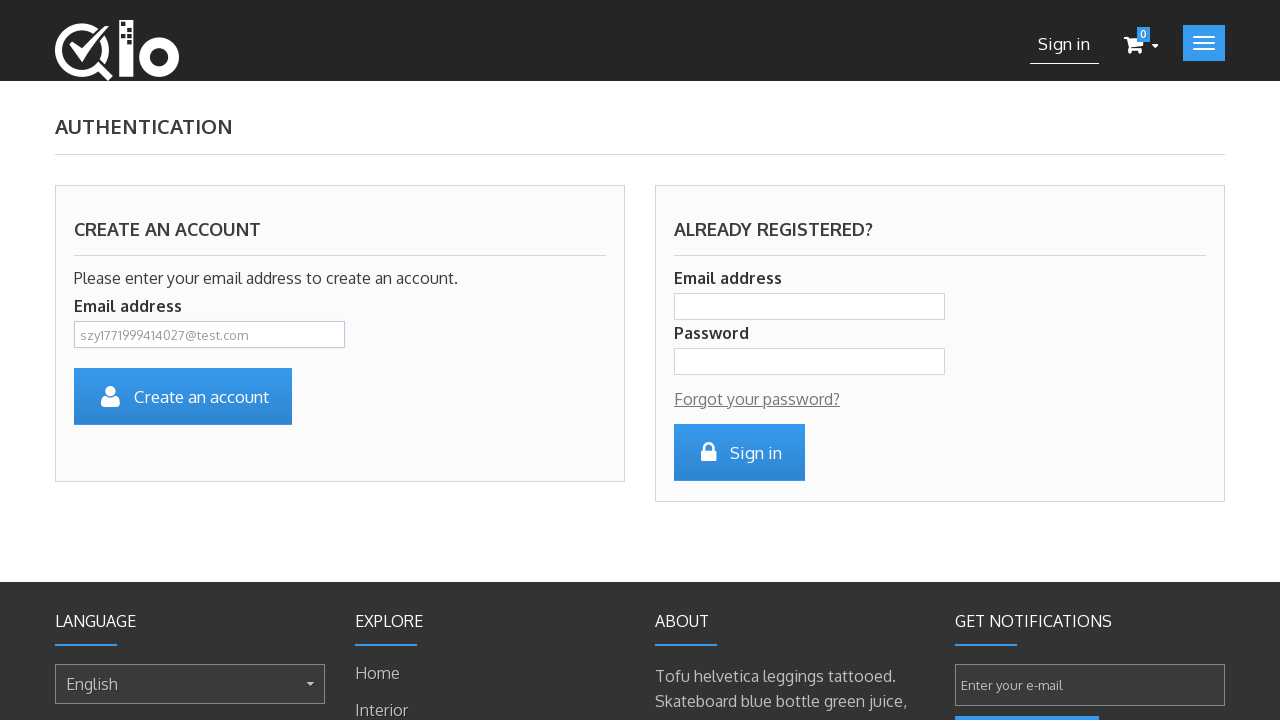

Clicked submit button to proceed to registration form at (183, 396) on #SubmitCreate
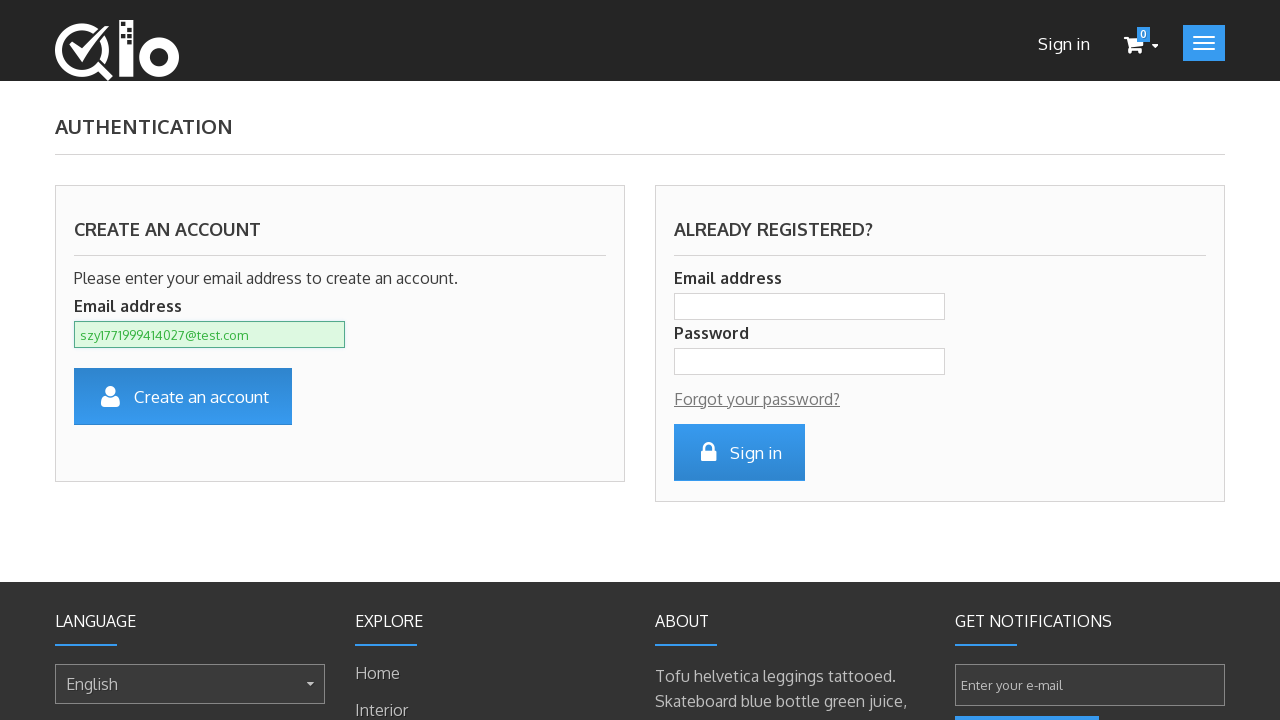

Filled first name field with 'John' on #customer_firstname
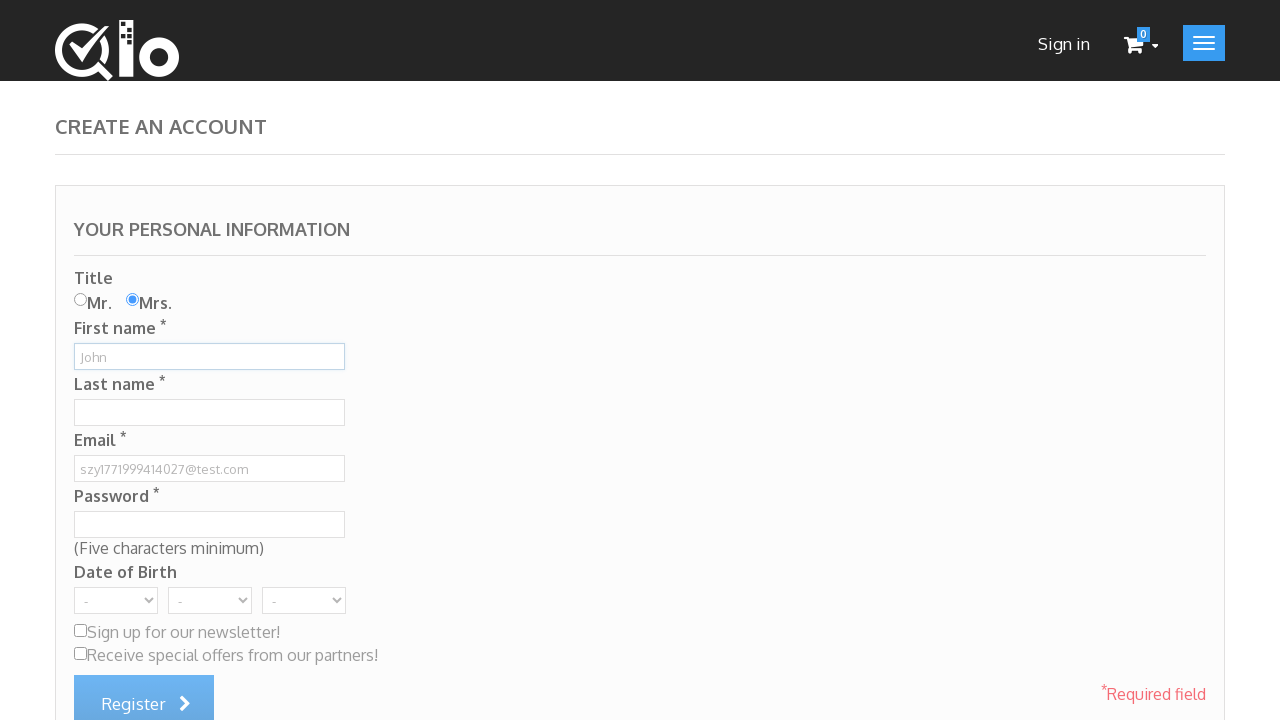

Filled last name field with 'Smith' on #customer_lastname
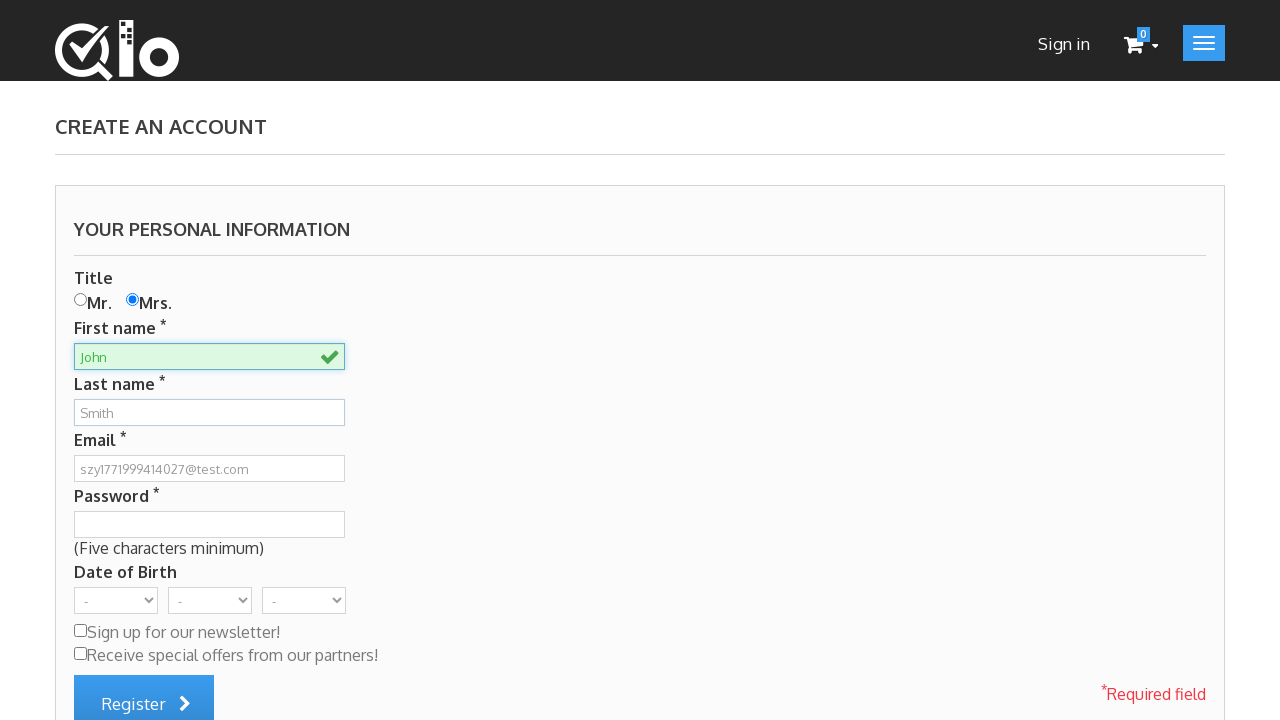

Filled password field with 'TestPass123' on #passwd
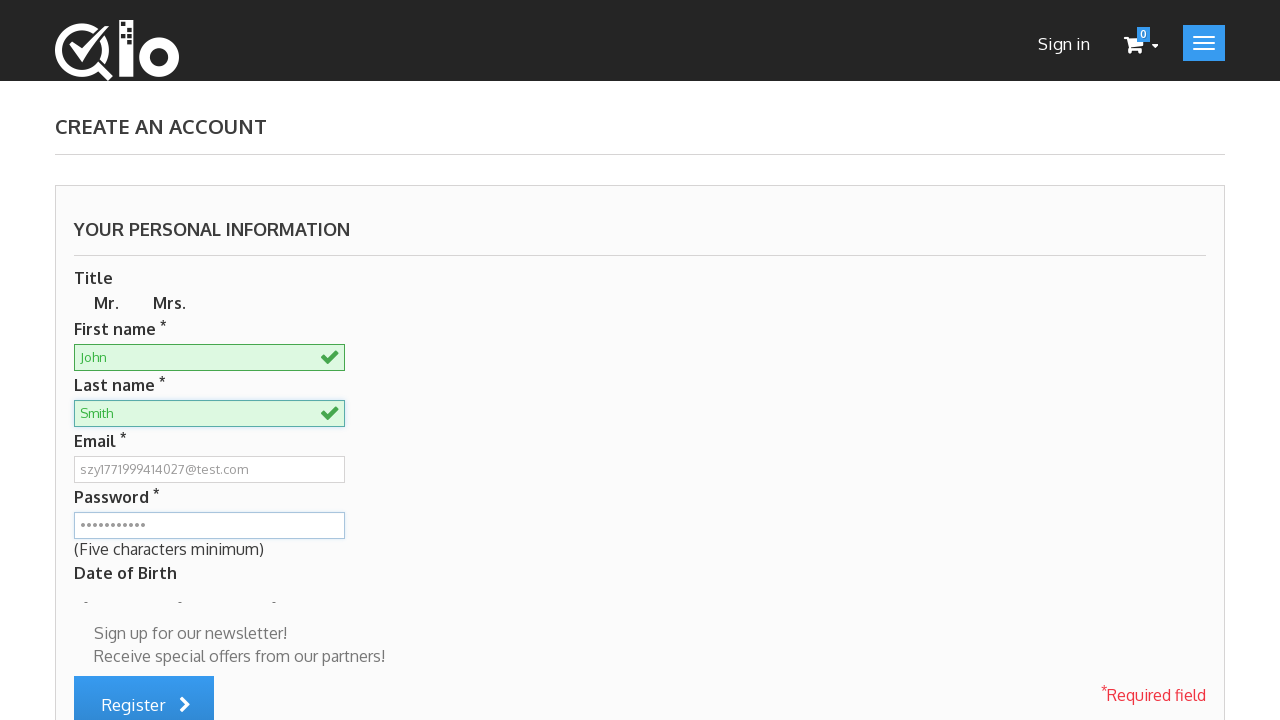

Clicked submit button to register account at (144, 692) on #submitAccount
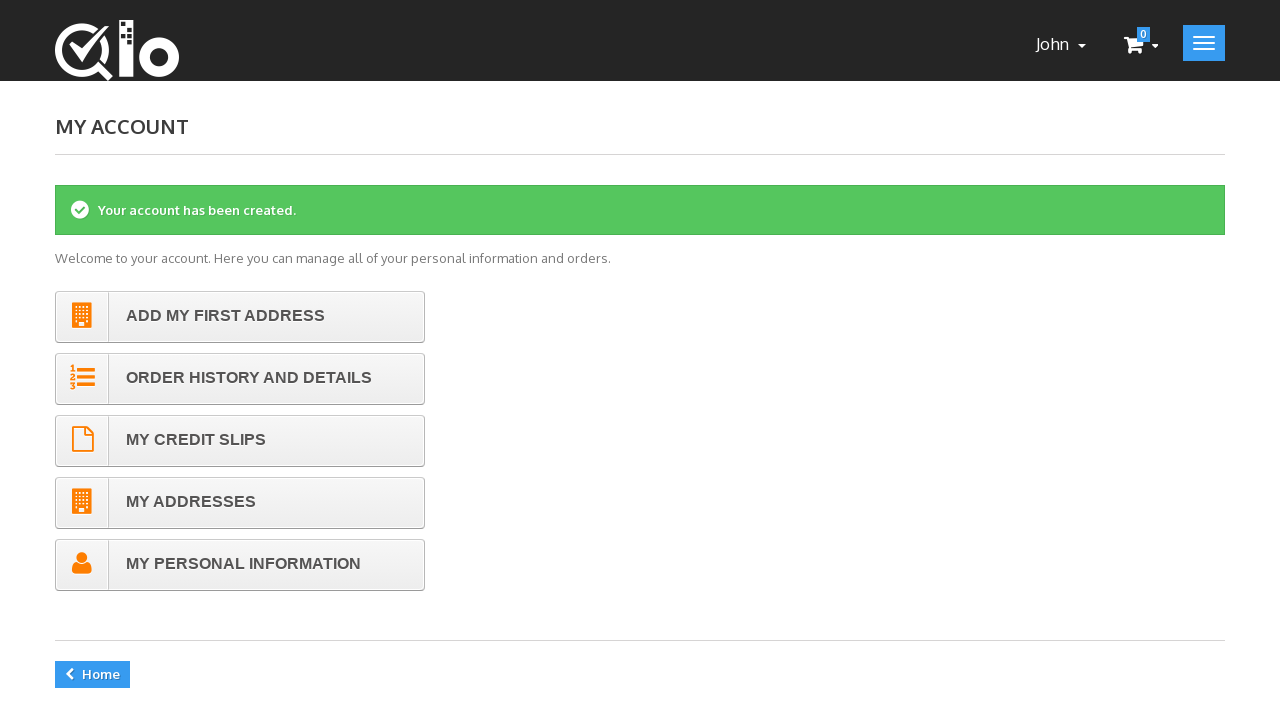

Success message appeared, registration completed successfully
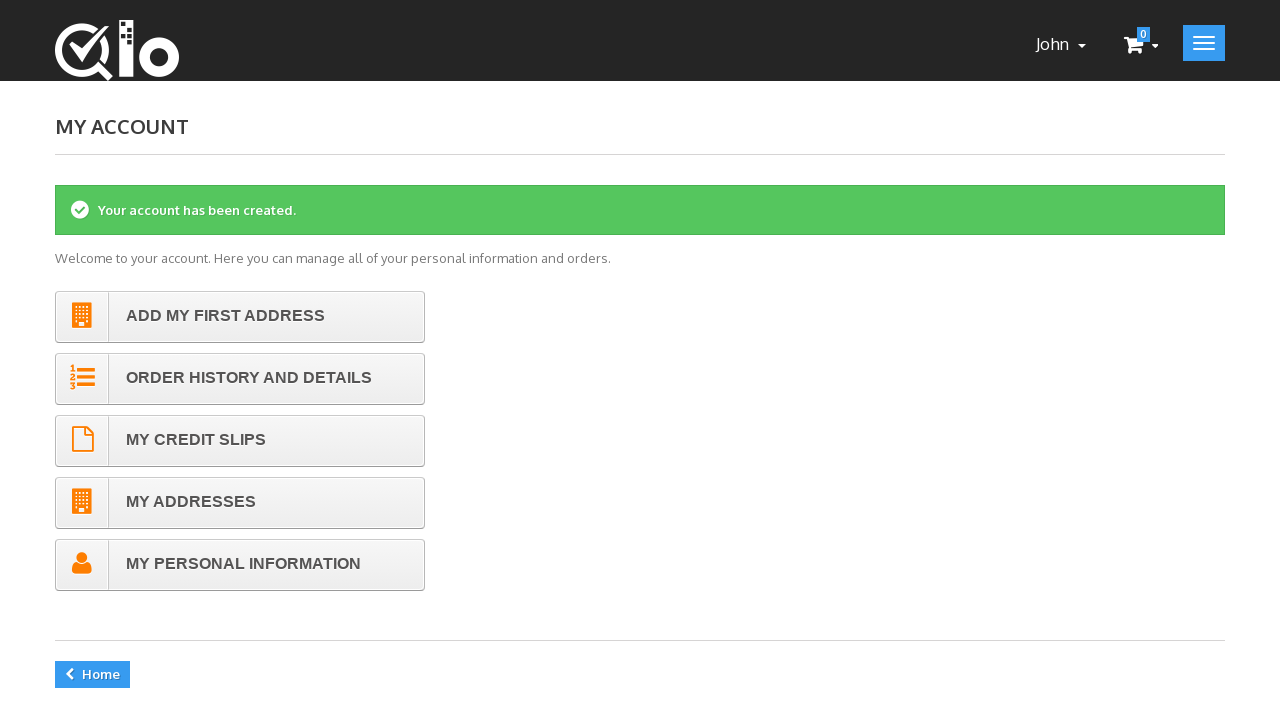

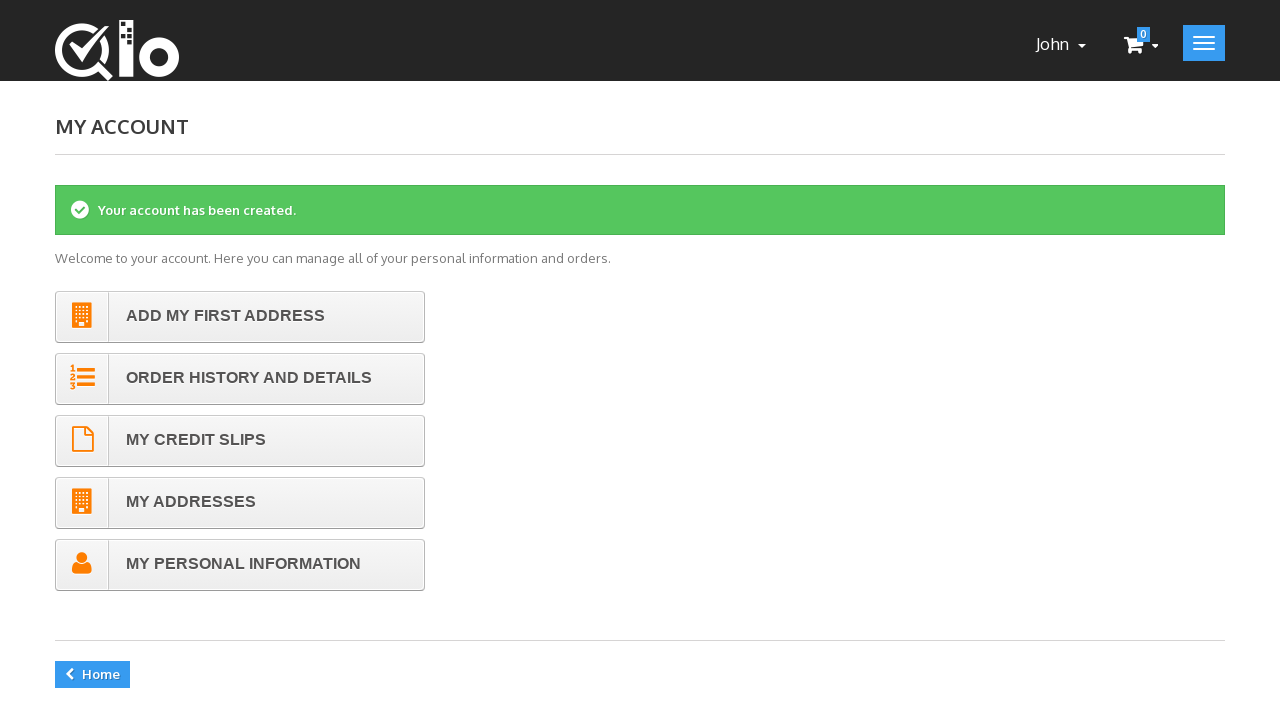